Tests browser navigation functionality by navigating to a website and using forward, back, and refresh browser controls

Starting URL: https://www.flipkart.com

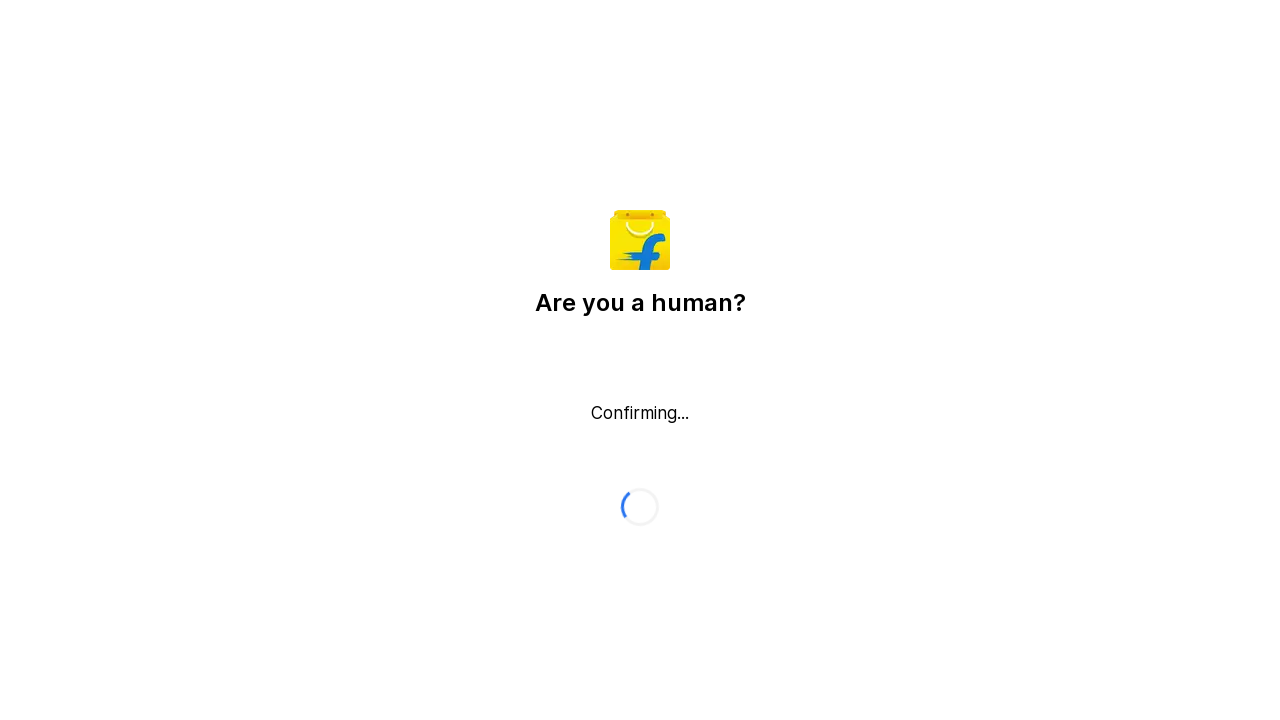

Navigated forward using browser forward button
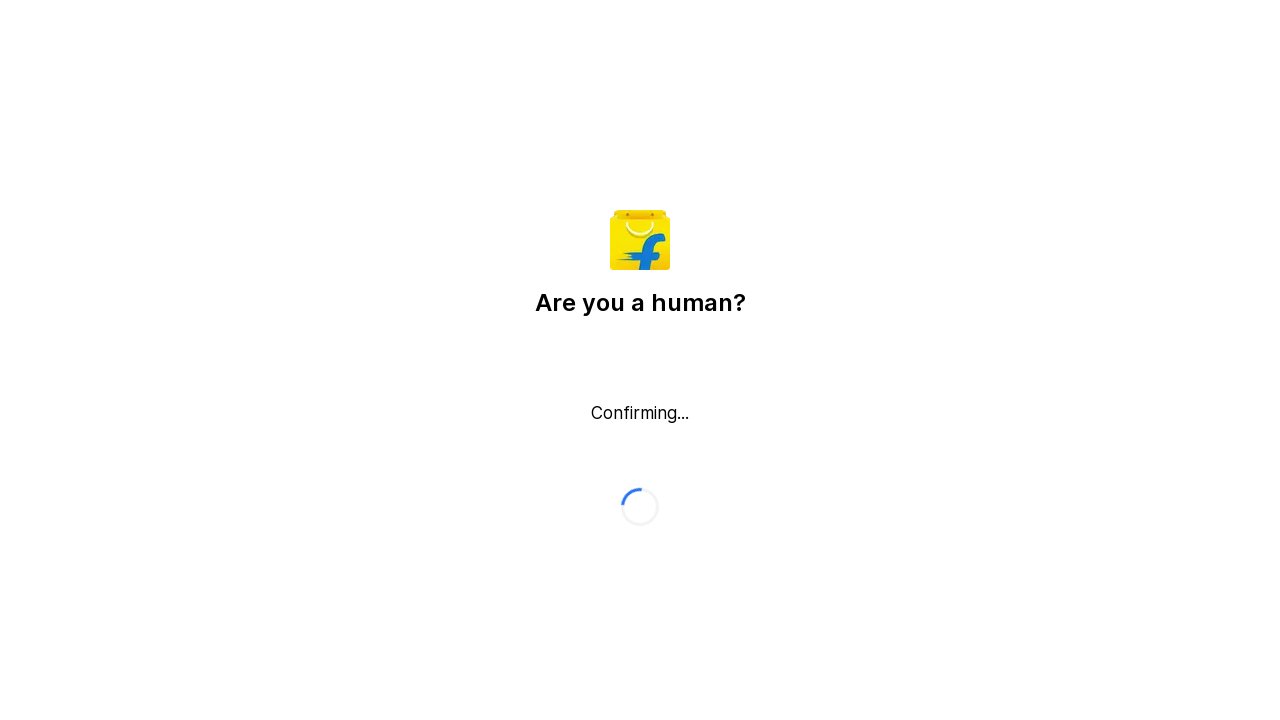

Navigated back using browser back button
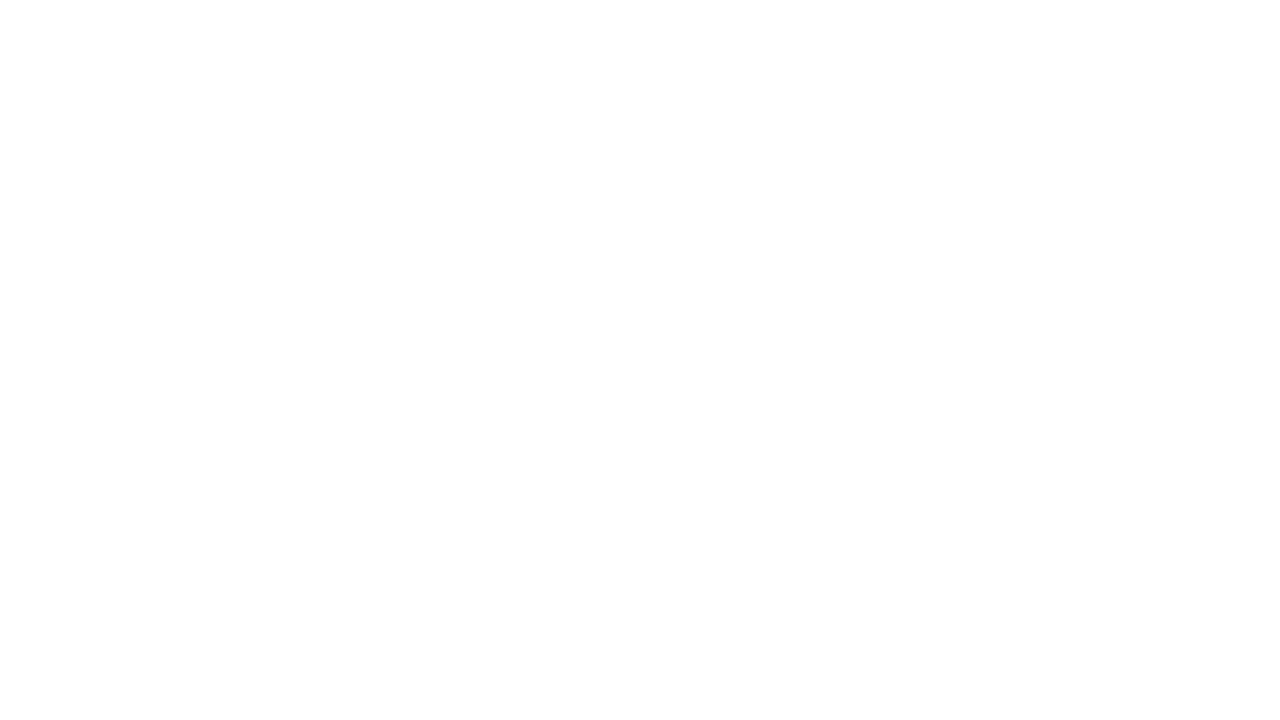

Refreshed the current page
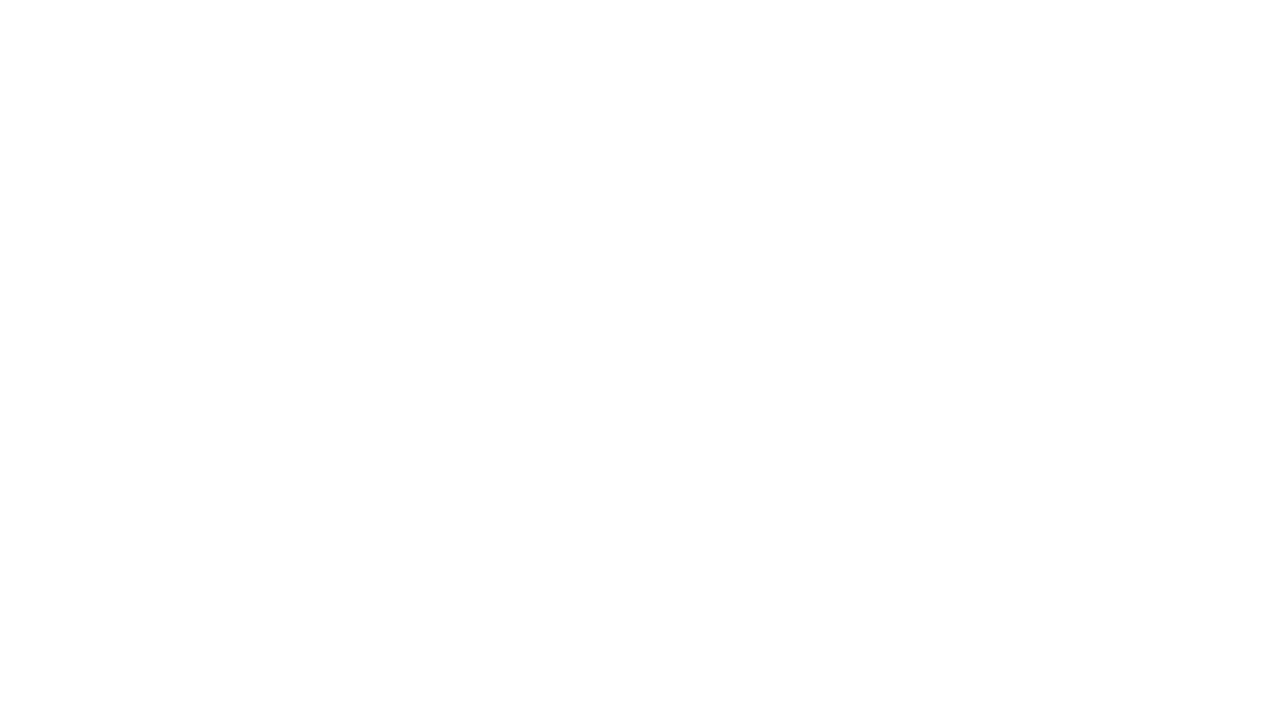

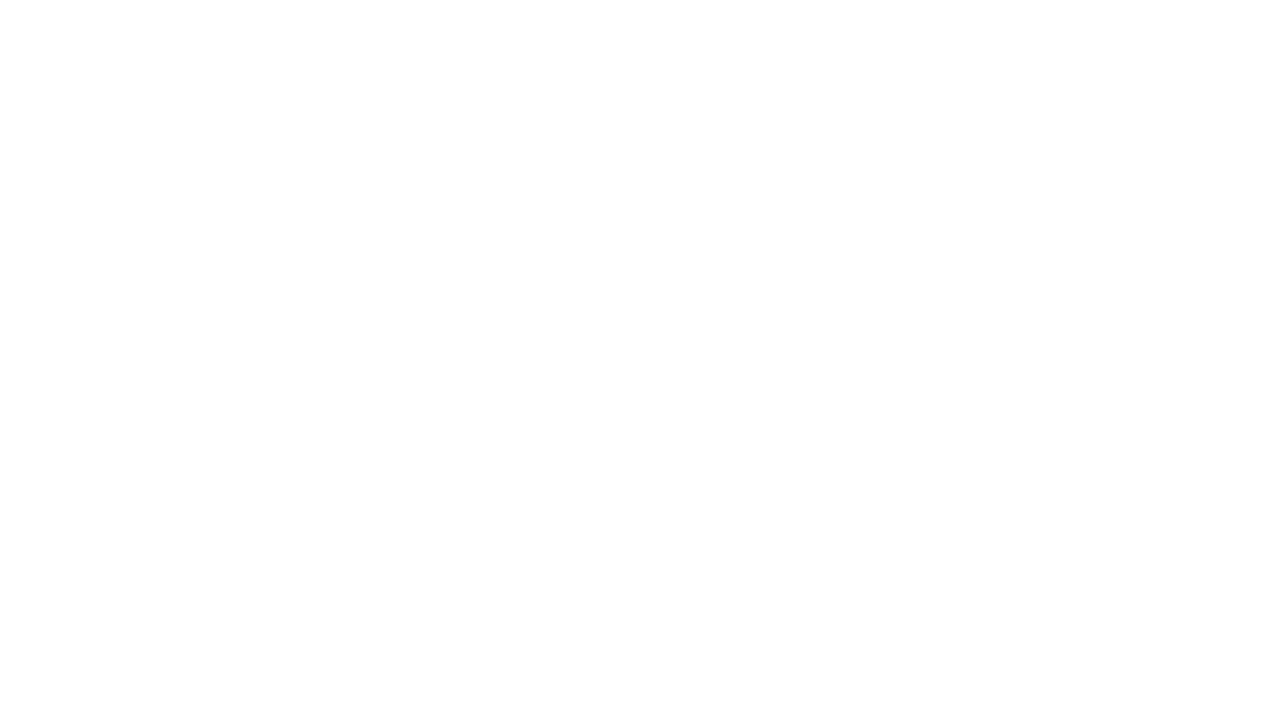